Tests JavaScript alert handling by clicking a button that triggers a JS alert, accepting the alert, and verifying the result message is displayed correctly.

Starting URL: https://the-internet.herokuapp.com/javascript_alerts

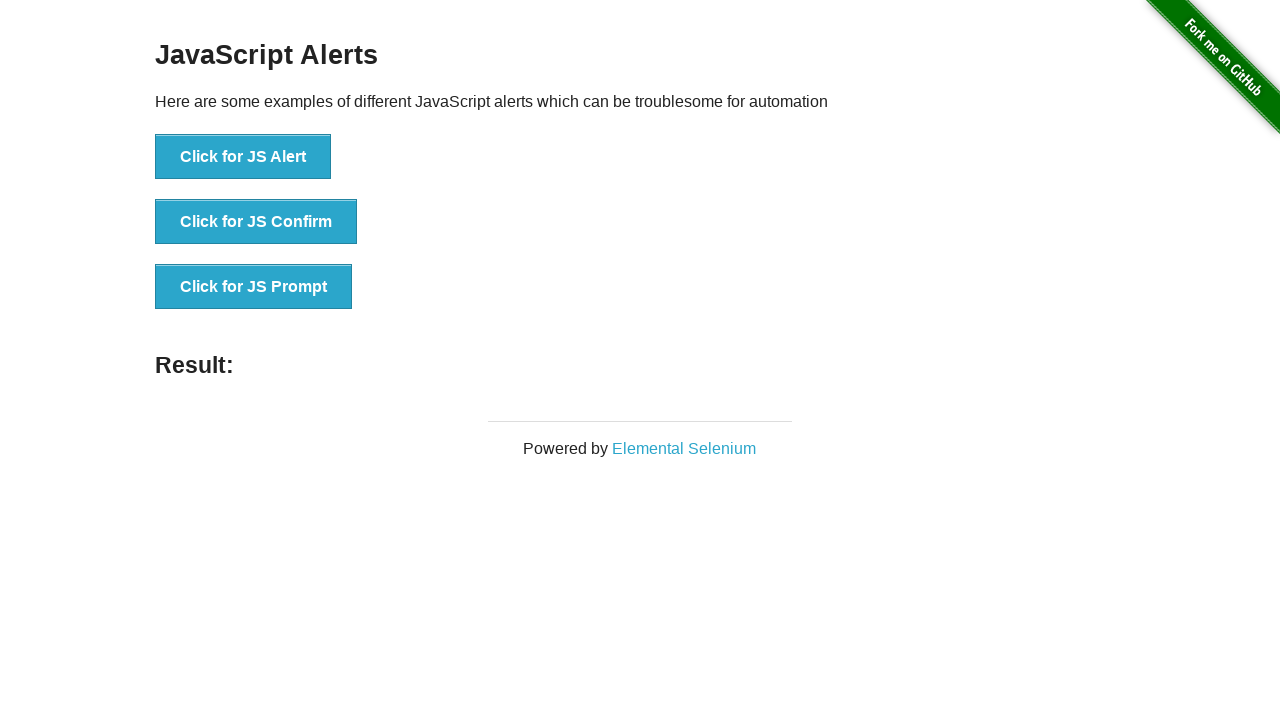

Clicked the 'Click for JS Alert' button at (243, 157) on xpath=//*[text()='Click for JS Alert']
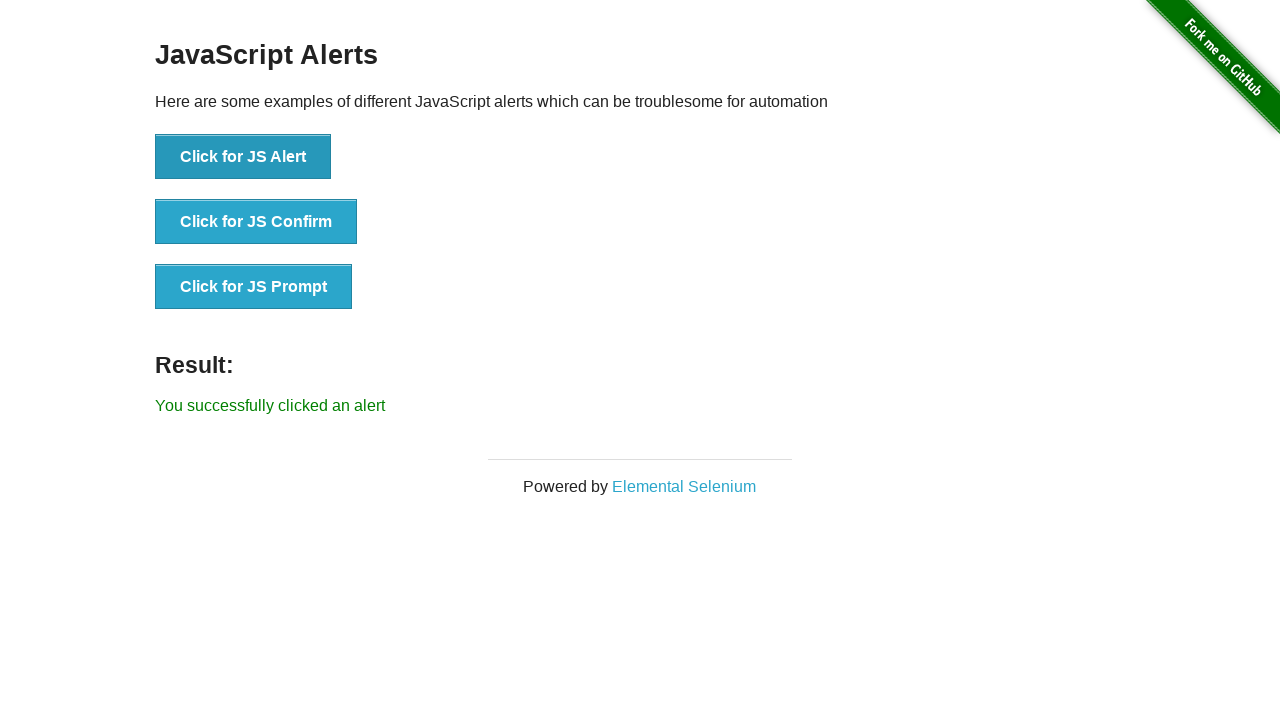

Set up dialog handler to accept alerts
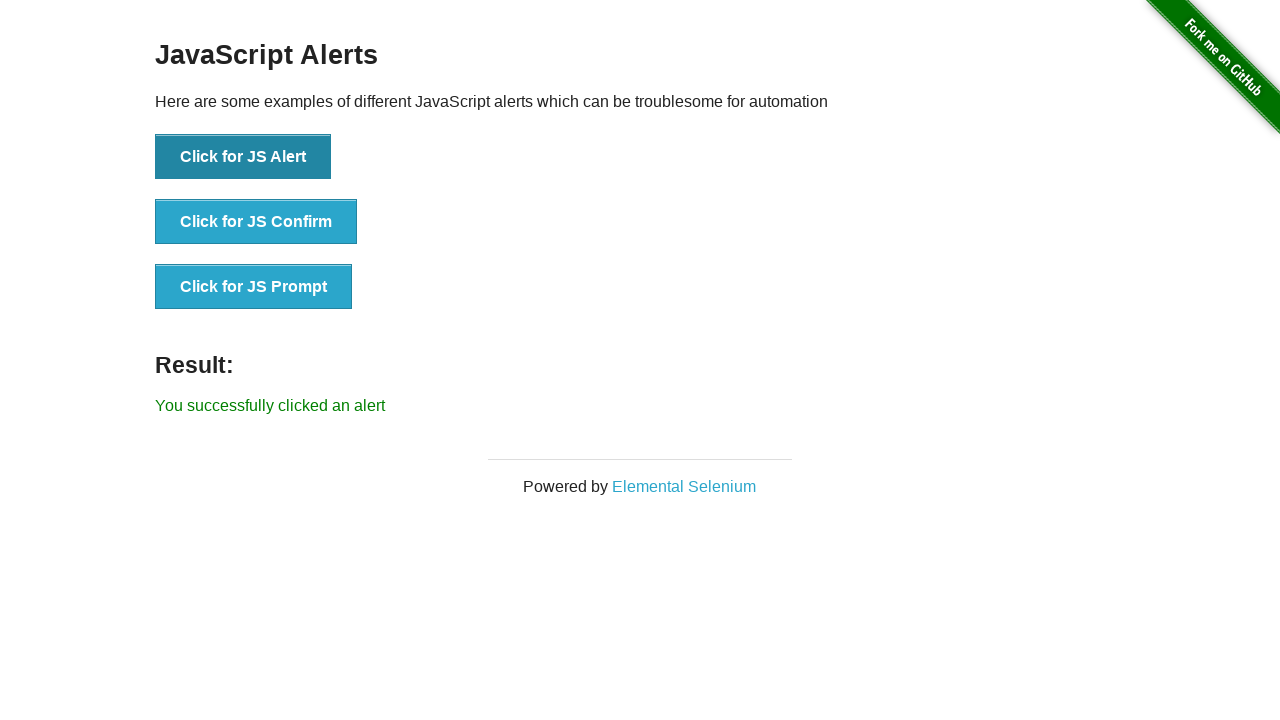

Set up single-use dialog handler to accept the next alert
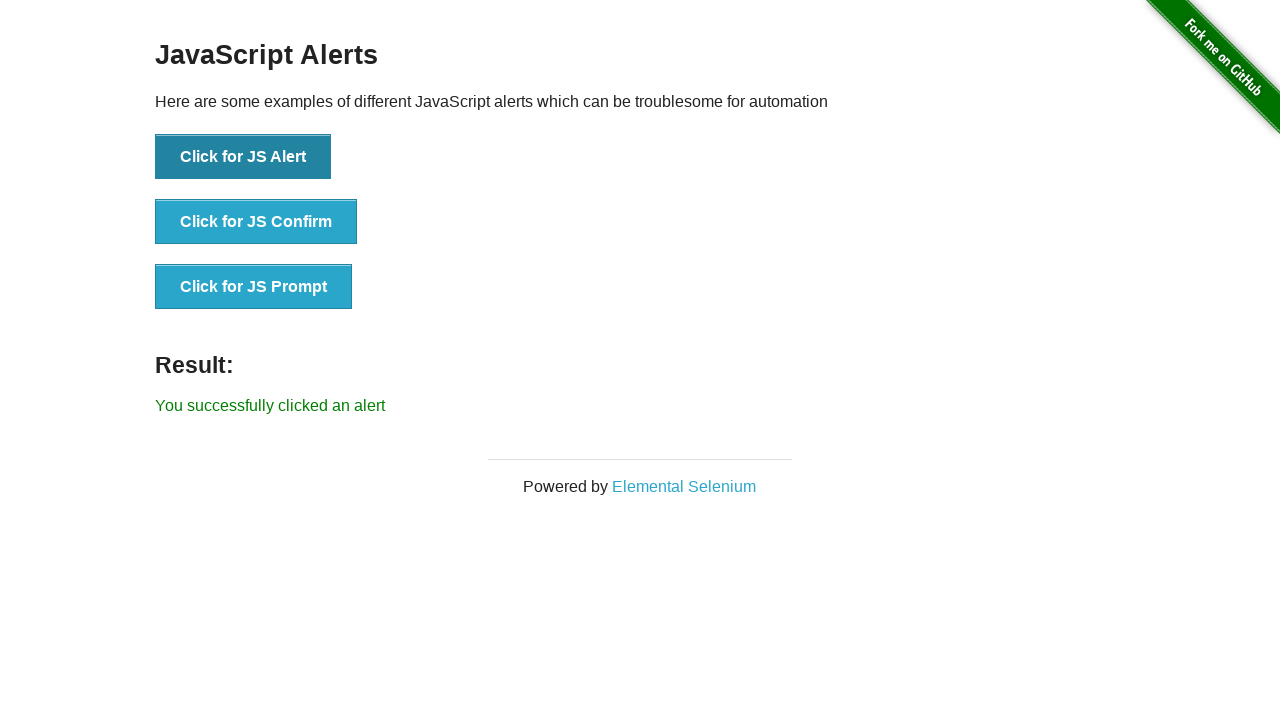

Clicked the 'Click for JS Alert' button to trigger the alert at (243, 157) on xpath=//*[text()='Click for JS Alert']
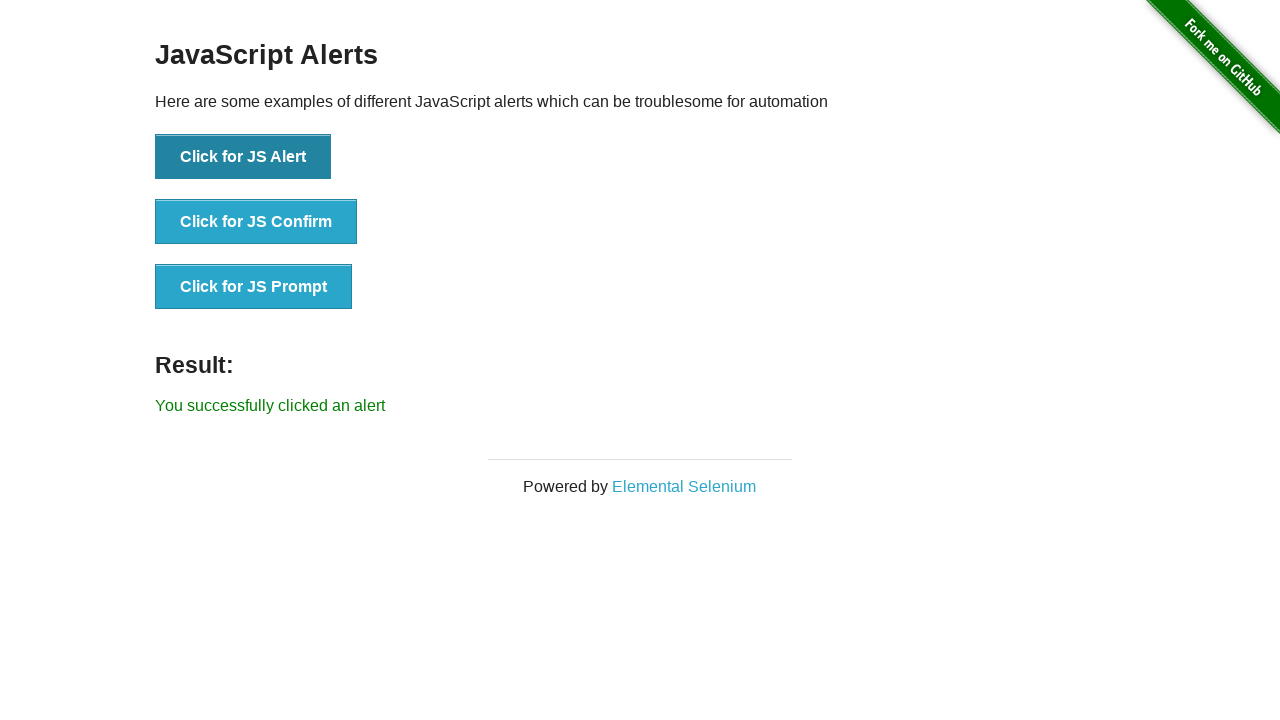

Result message element is visible
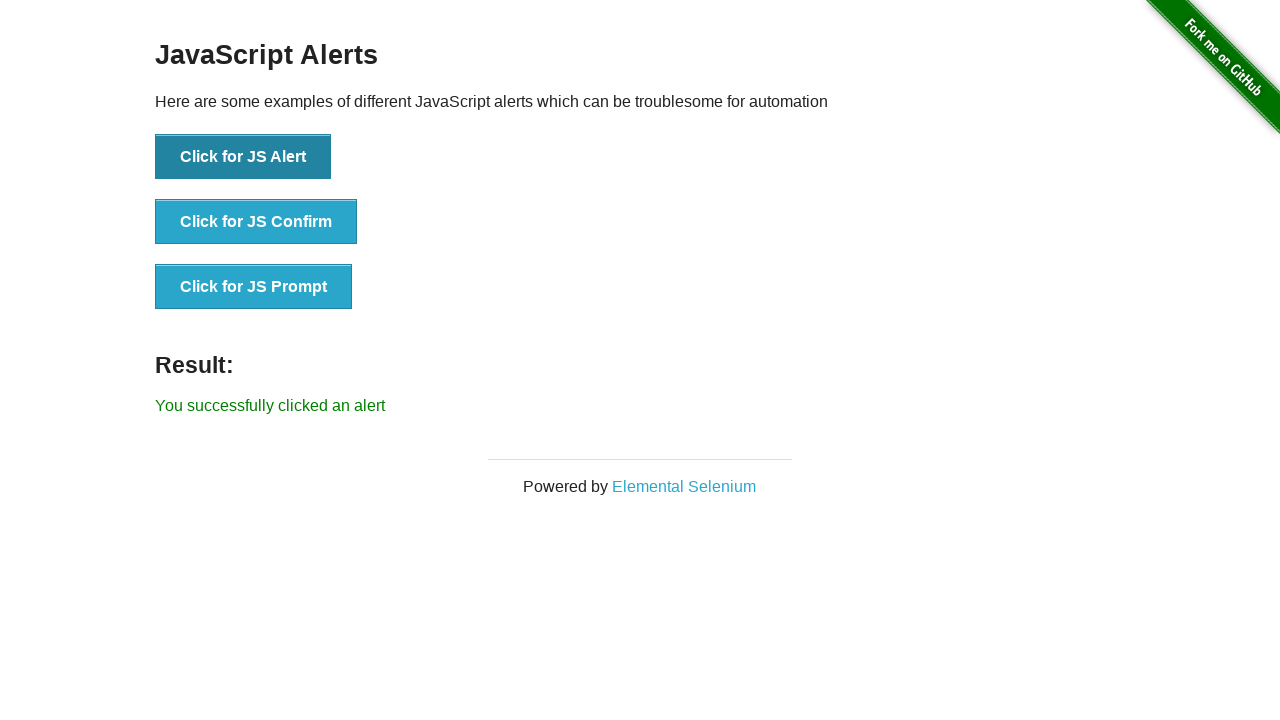

Verified result message displays 'You successfully clicked an alert'
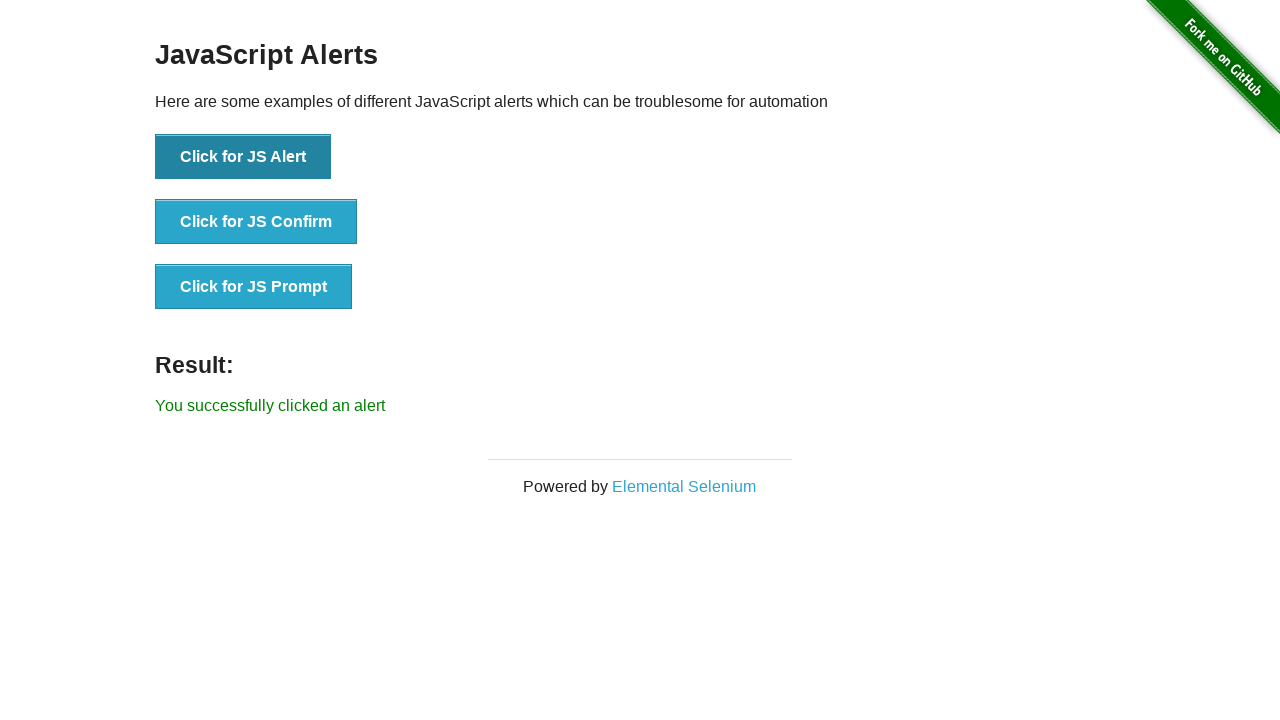

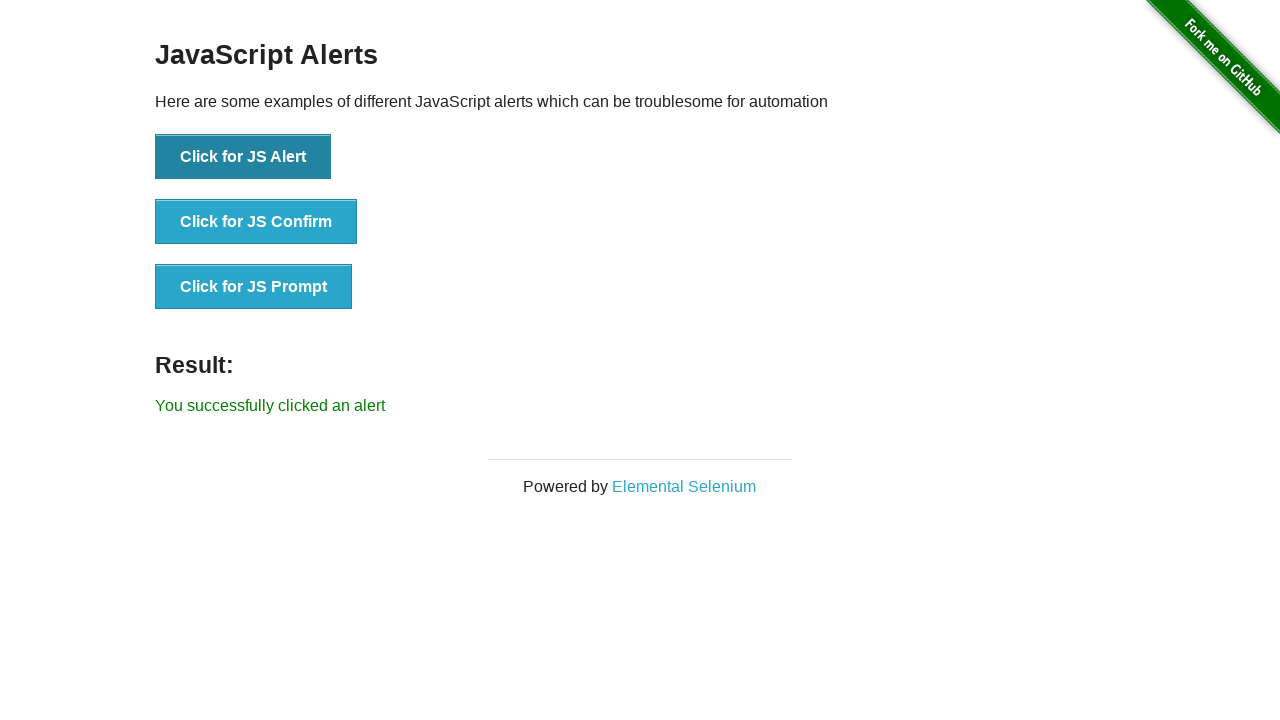